Tests e-commerce cart functionality by searching for products, adding them to cart, and removing items from cart

Starting URL: https://adnabu-arjun.myshopify.com

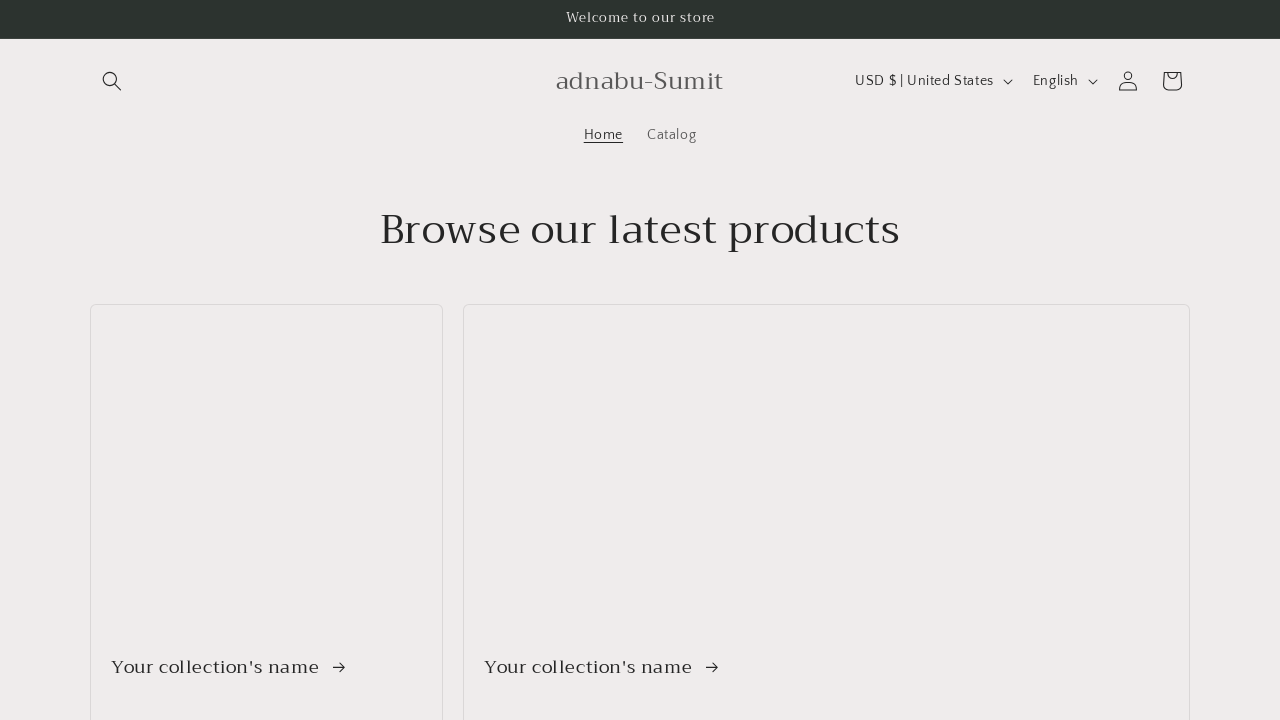

Clicked on search field in header at (112, 81) on header > .header__search
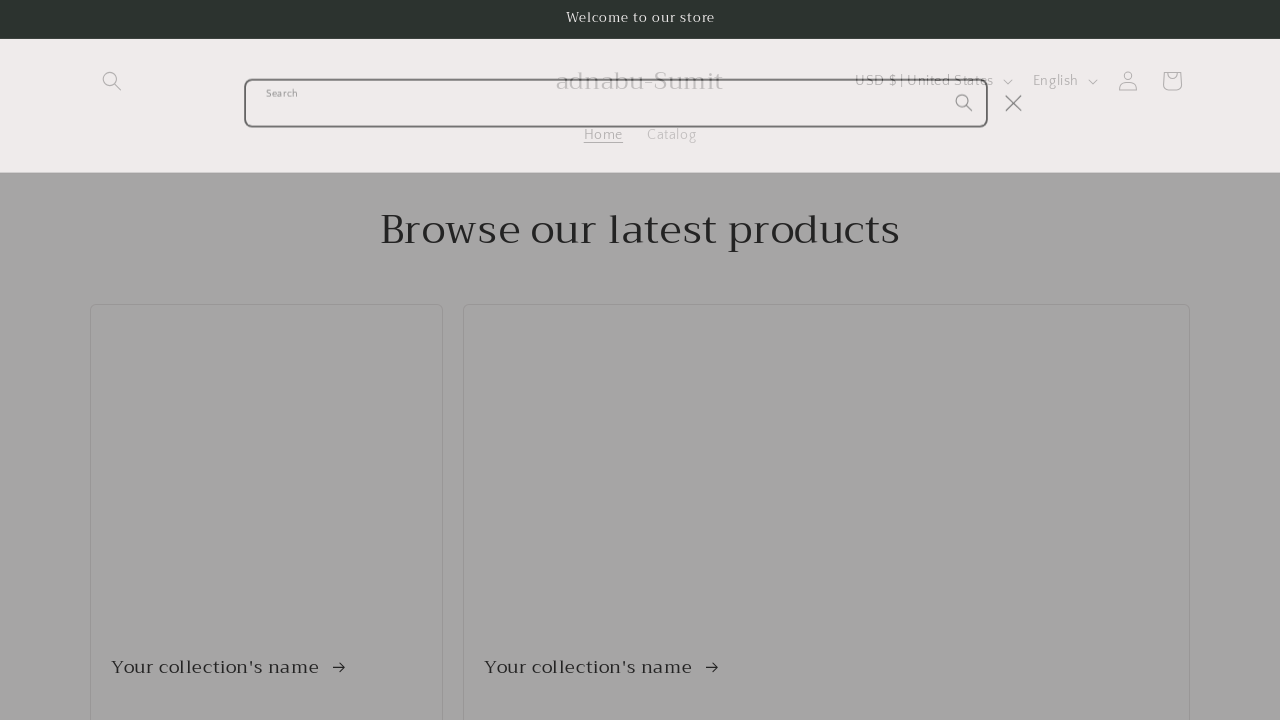

Entered 'bloom' in search field on [open] [type='search']
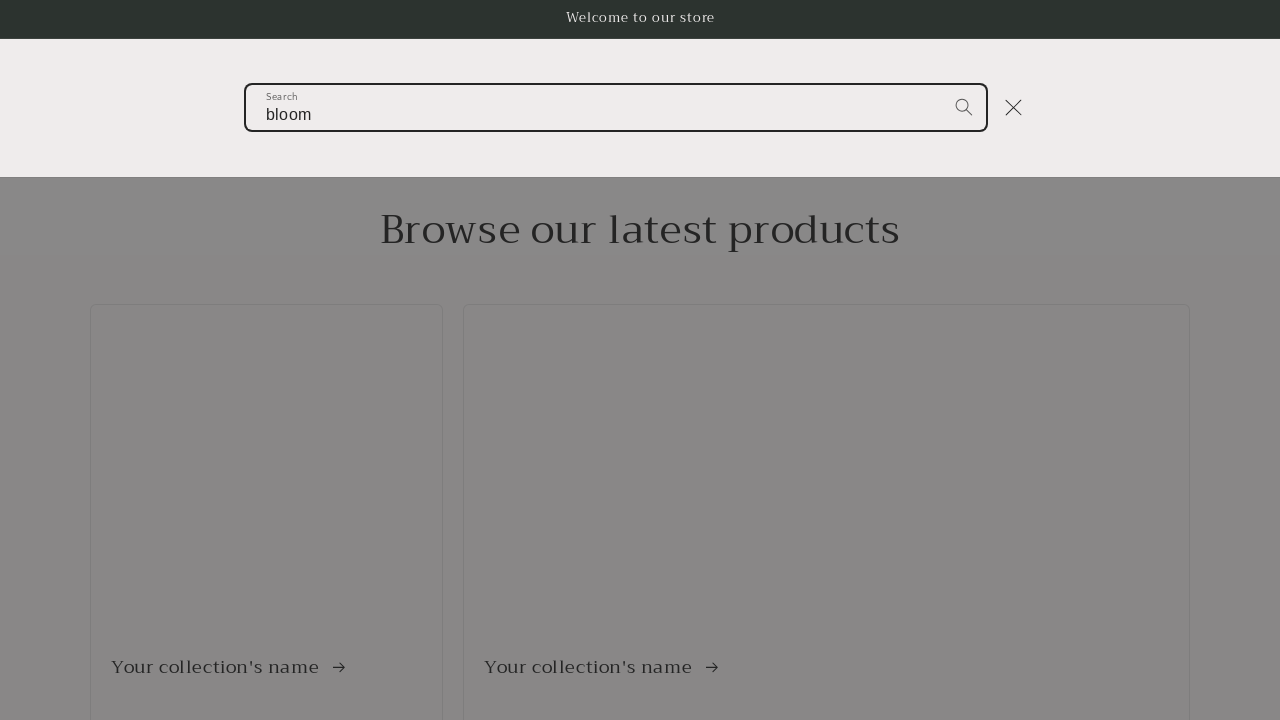

Clicked search button to perform search at (964, 107) on .header--has-localizations > .header__search:nth-child(2) [role] [aria-label='Se
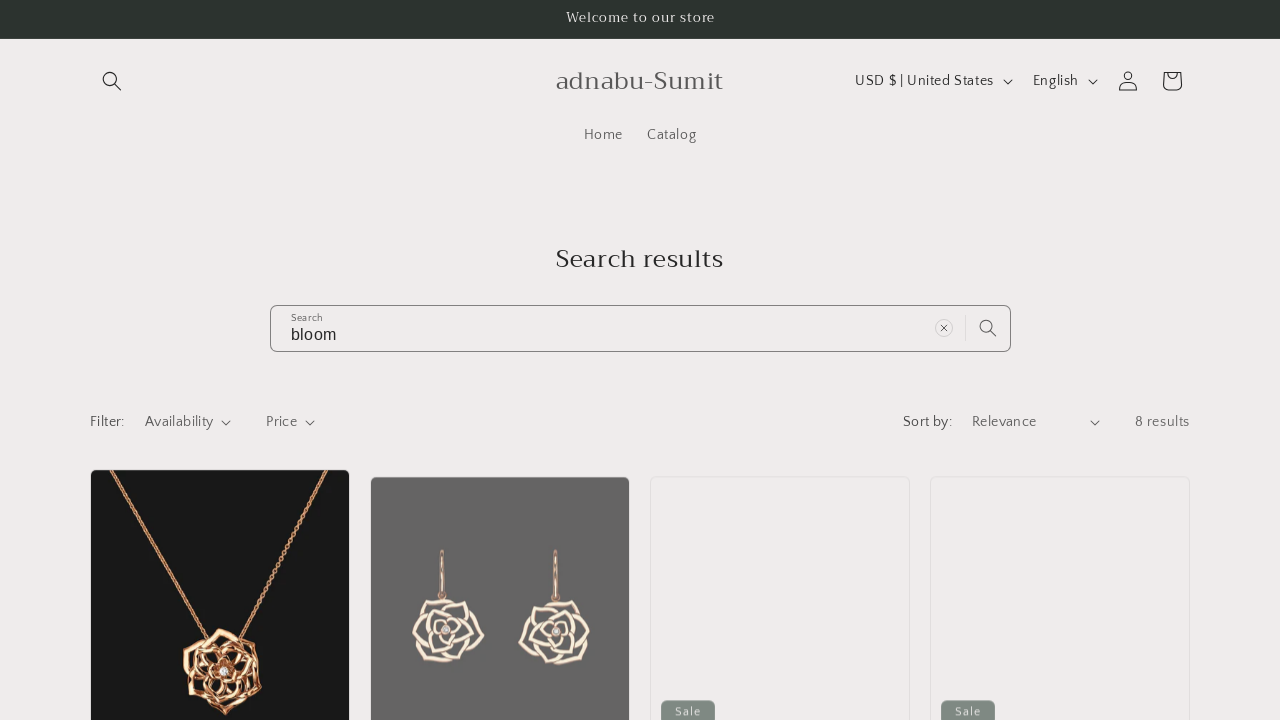

Selected second product from search results at (500, 360) on li:nth-of-type(2) .card__heading.h5 > .full-unstyled-link
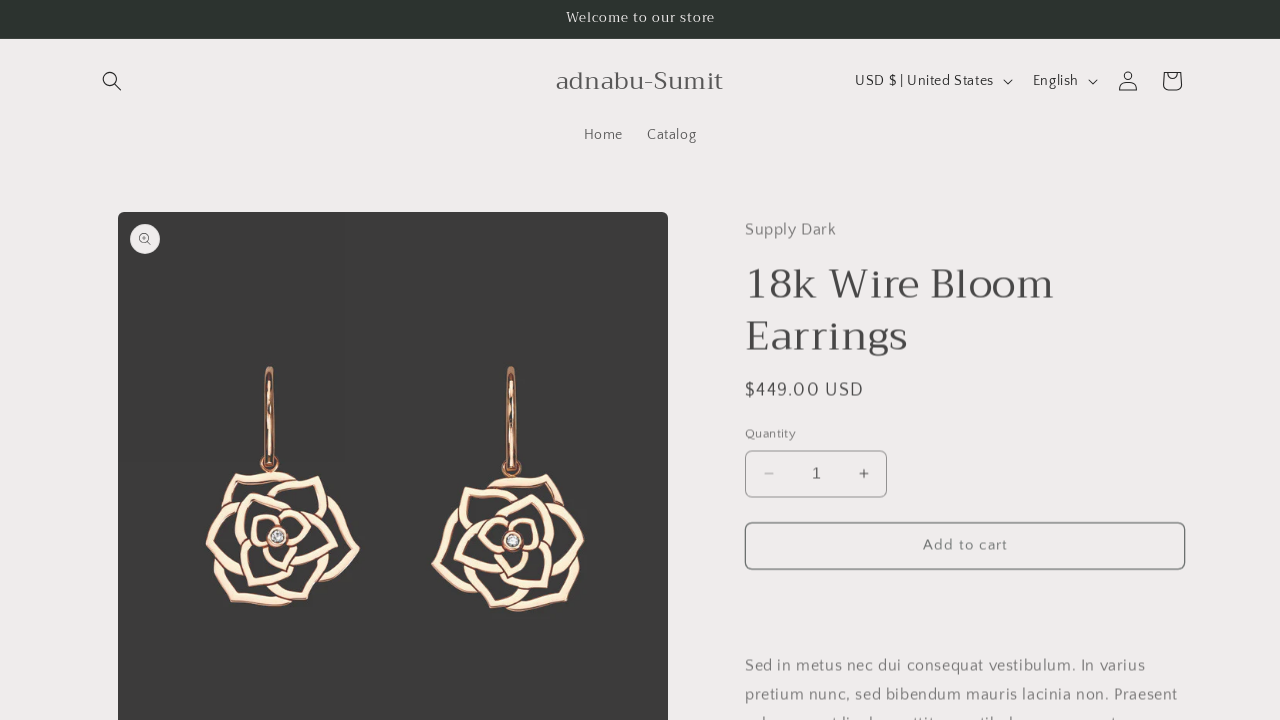

Clicked add to cart button for first product at (965, 542) on .product-form__submit
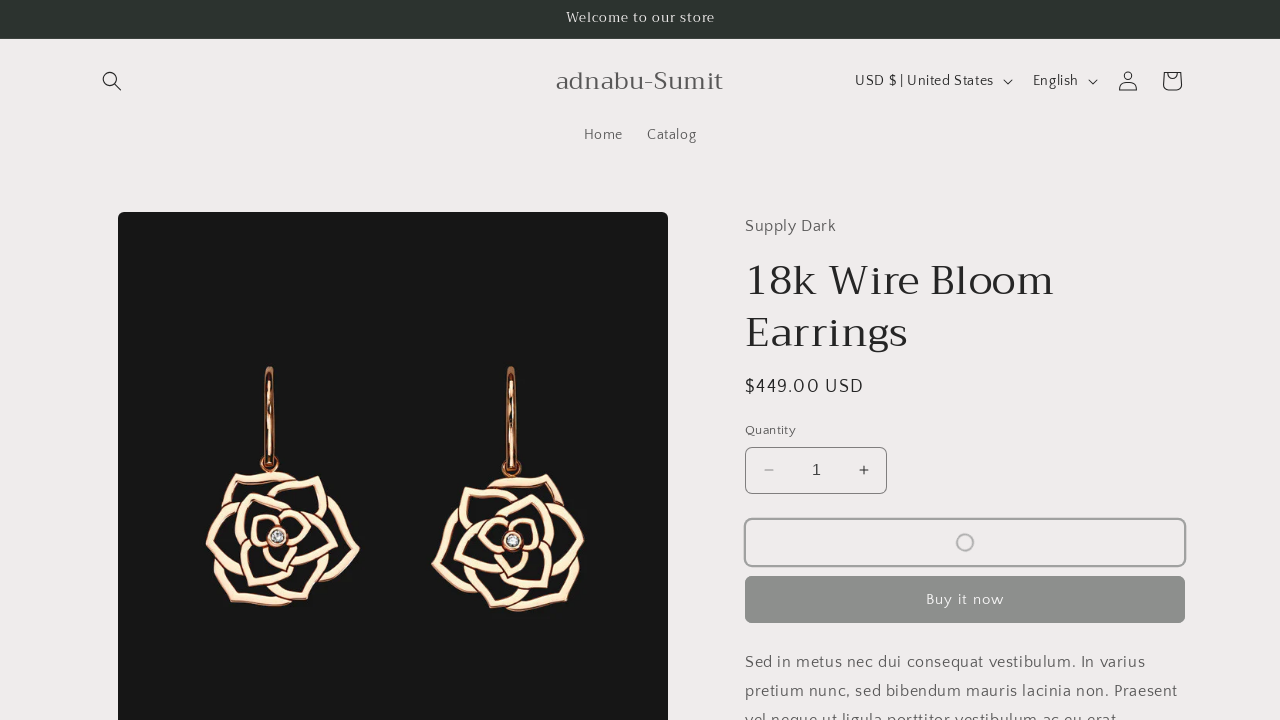

Waited for cart notification to appear
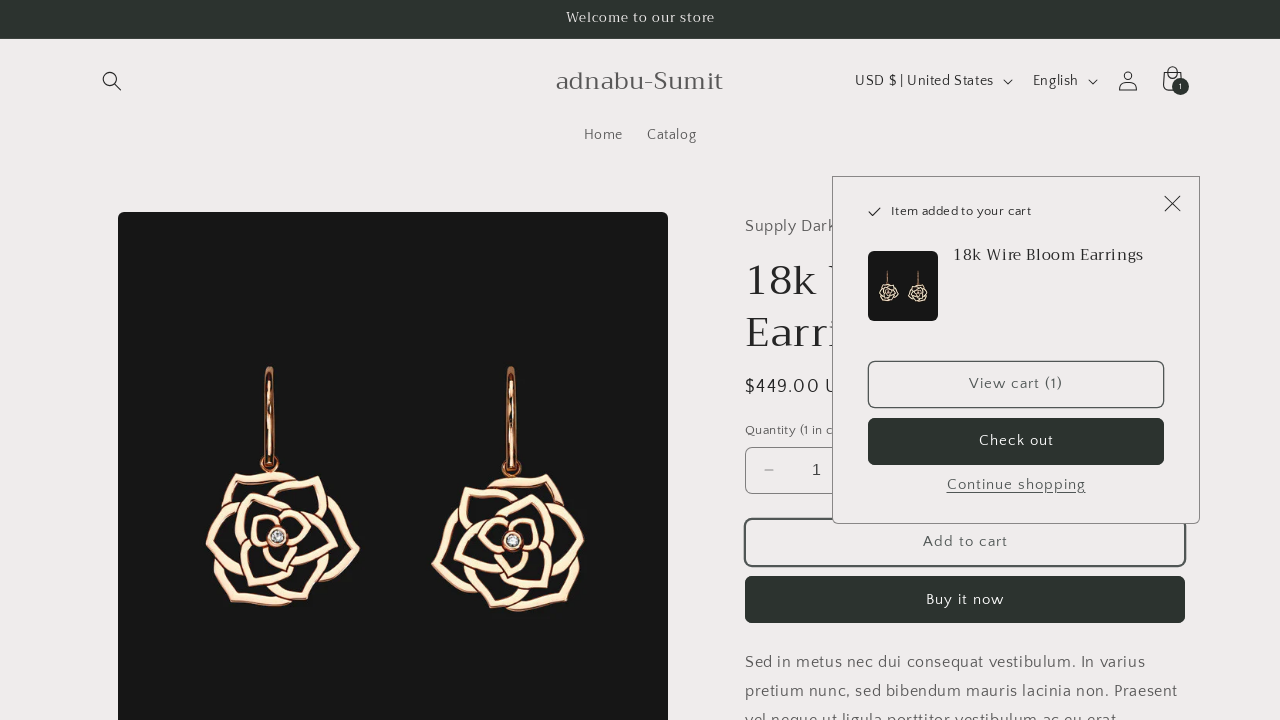

Closed cart notification by clicking exit button at (1172, 204) on .cart-notification__header [href]
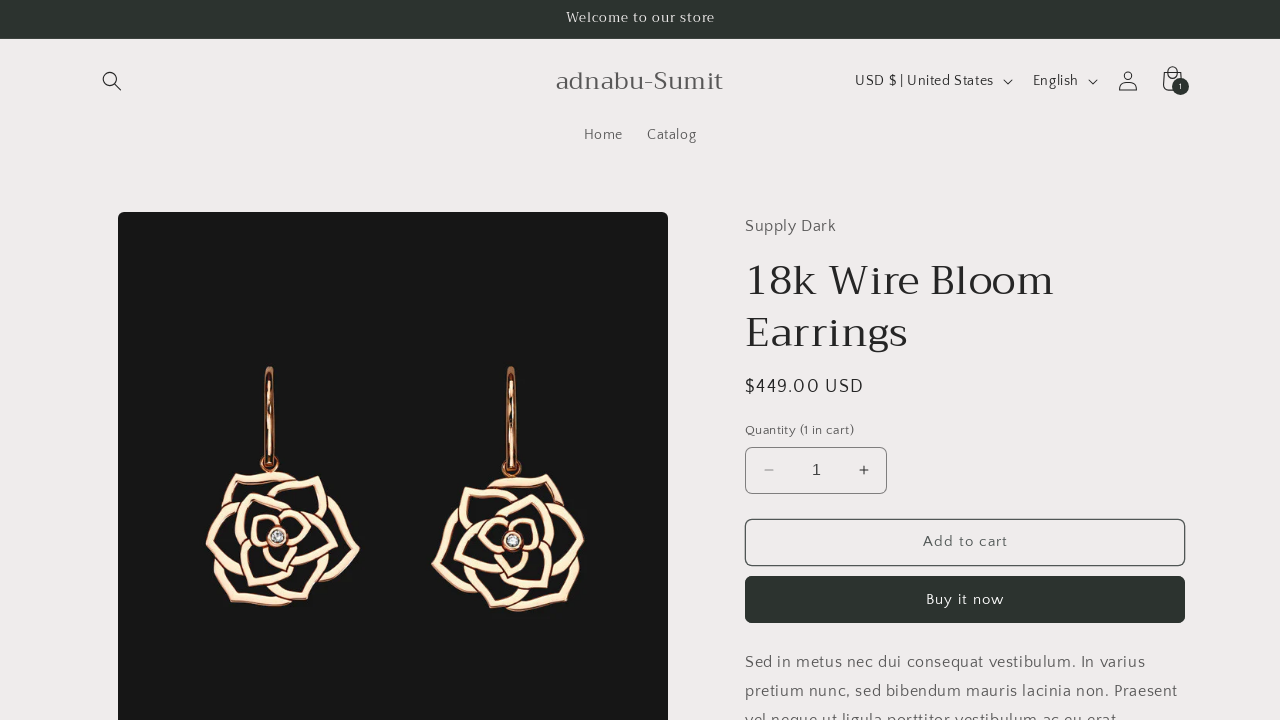

Clicked catalog button in header menu at (672, 135) on #HeaderMenu-catalog span
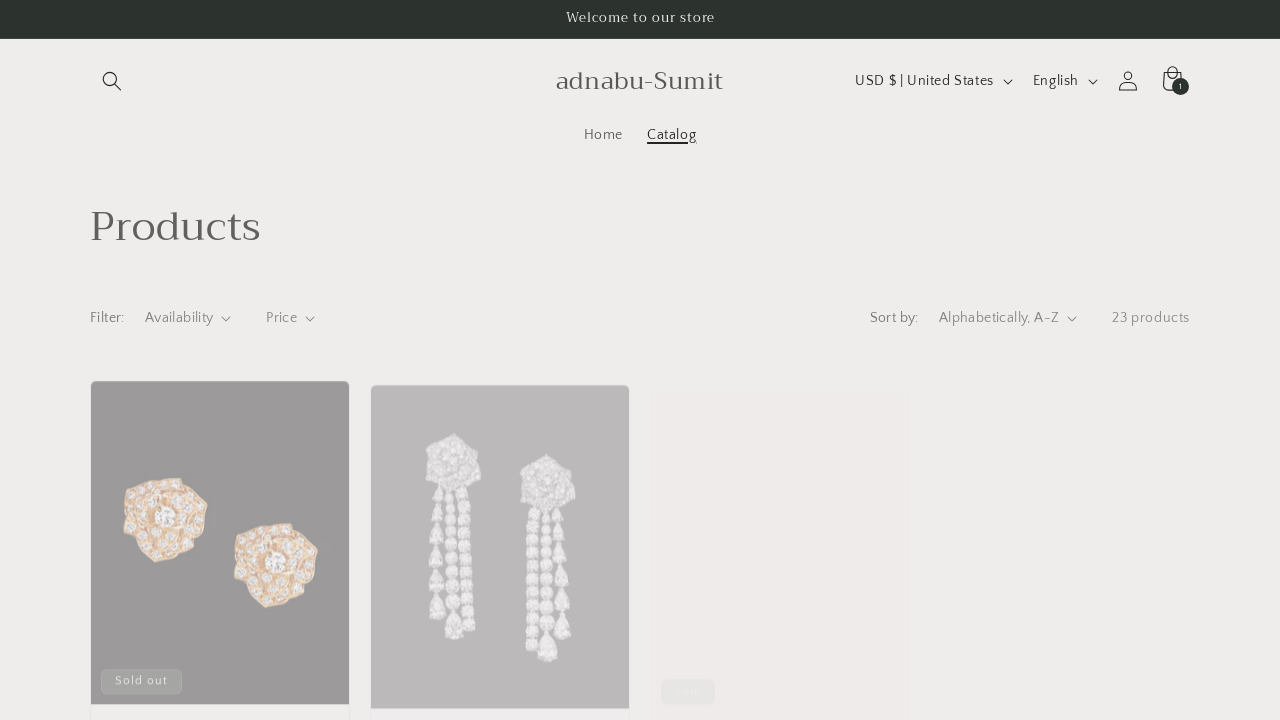

Selected fourth product from catalog at (1060, 712) on li:nth-of-type(4) .card__heading.h5 > .full-unstyled-link
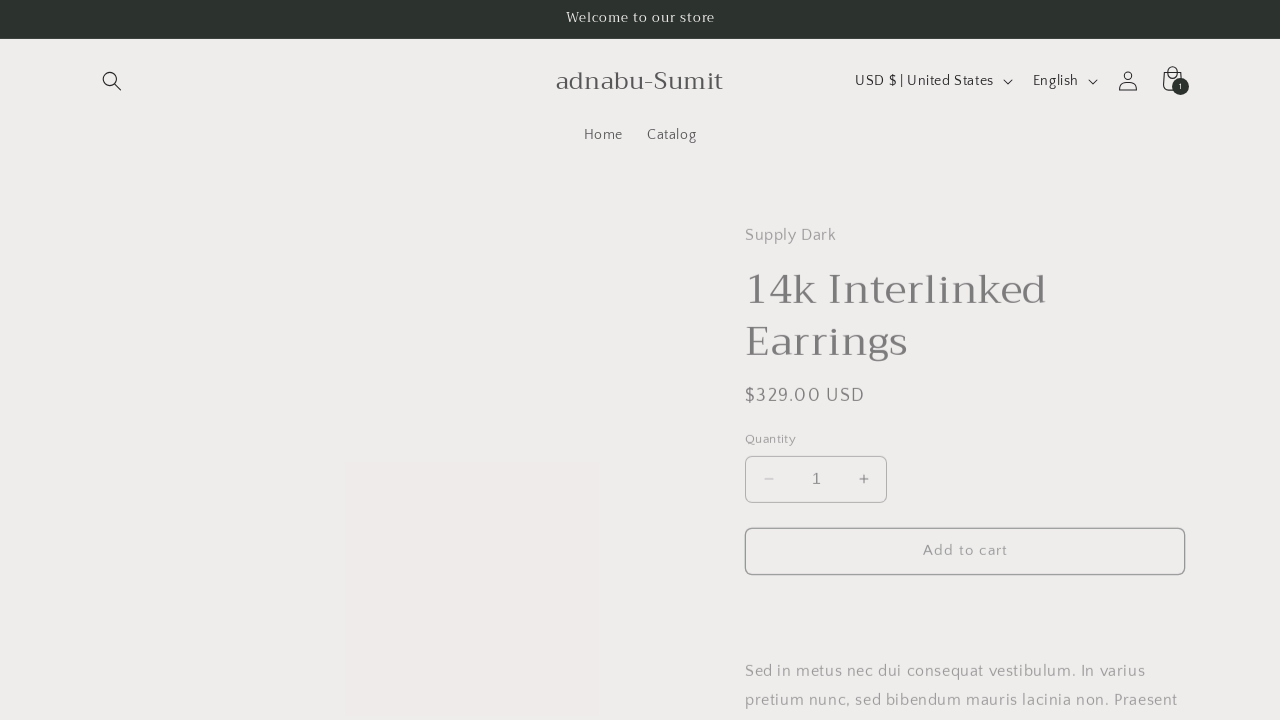

Clicked add to cart button for second product at (965, 542) on .product-form__submit
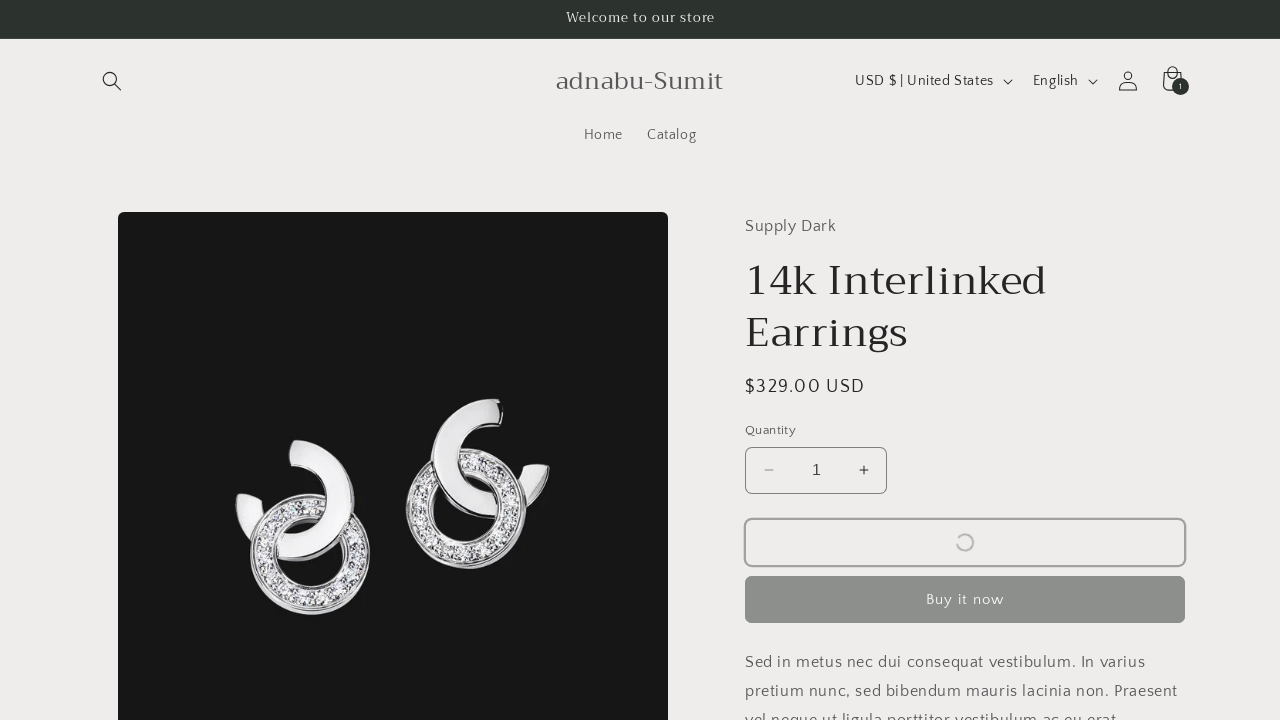

Waited for cart notification to appear
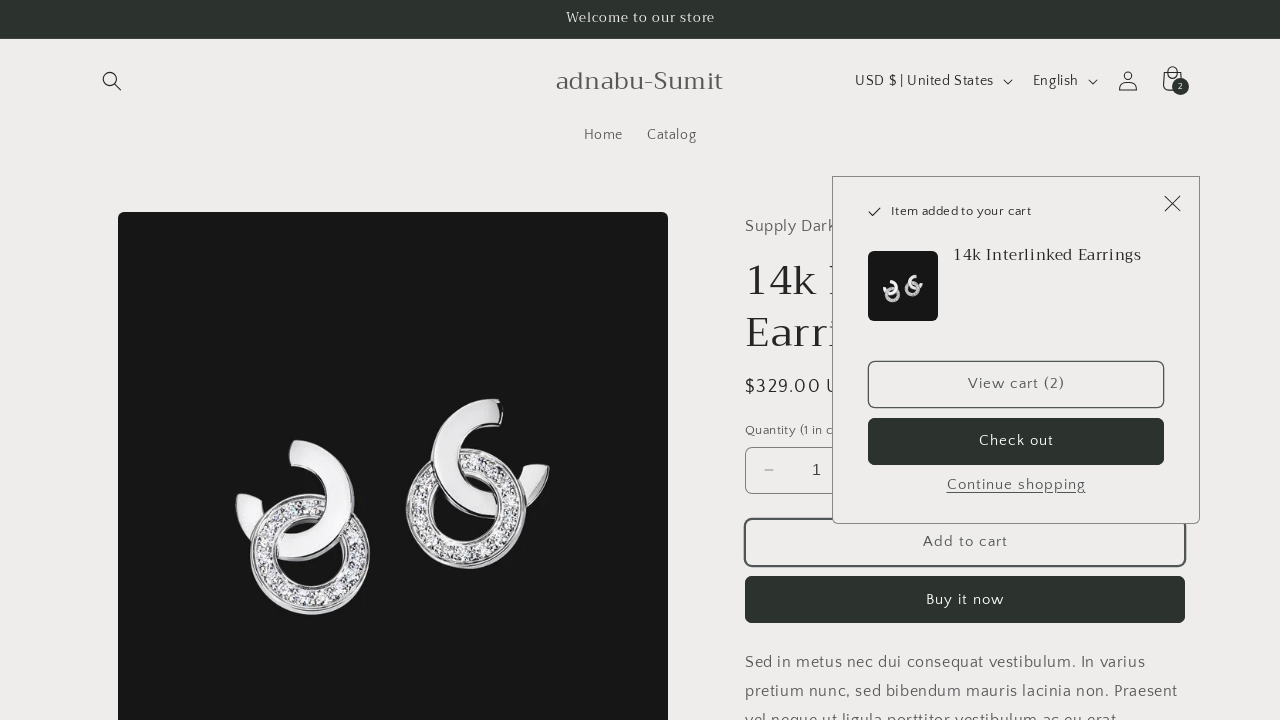

Clicked cart icon to navigate to cart page at (1173, 78) on a#cart-icon-bubble path
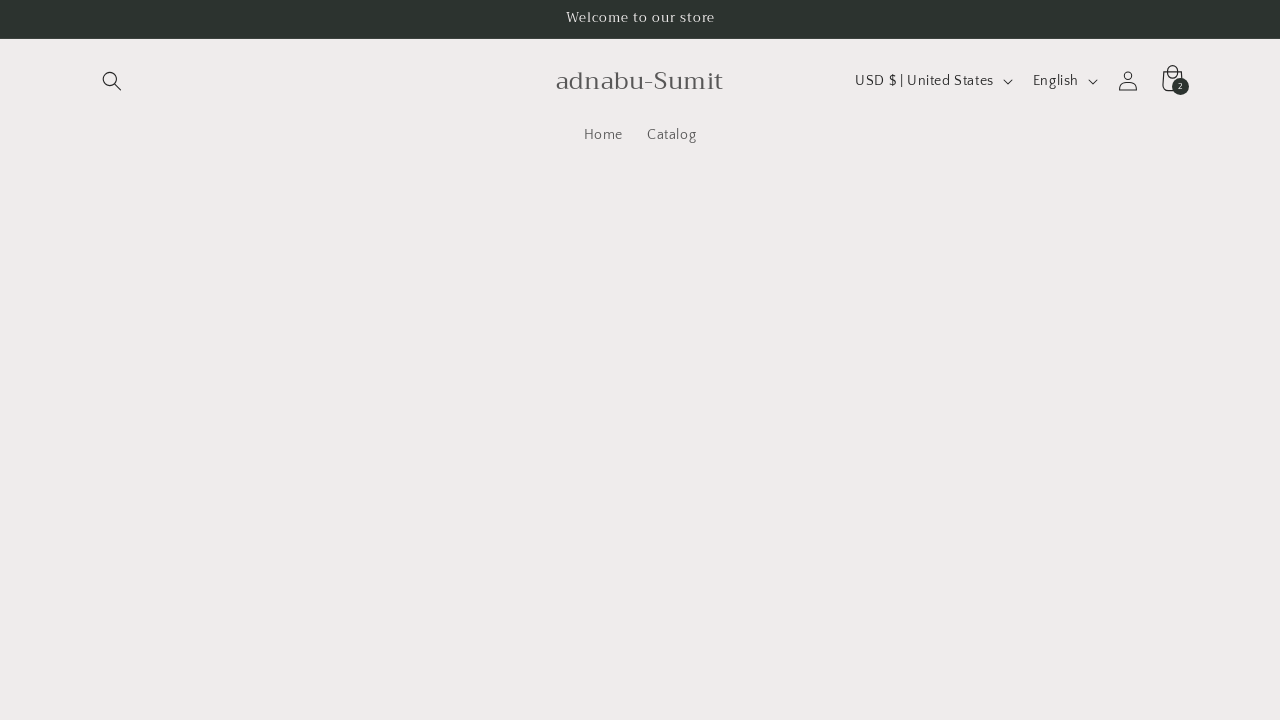

Removed 18k Wire Bloom Earrings from cart at (980, 519) on [aria-label='Remove 18k Wire Bloom Earrings'] .icon-remove
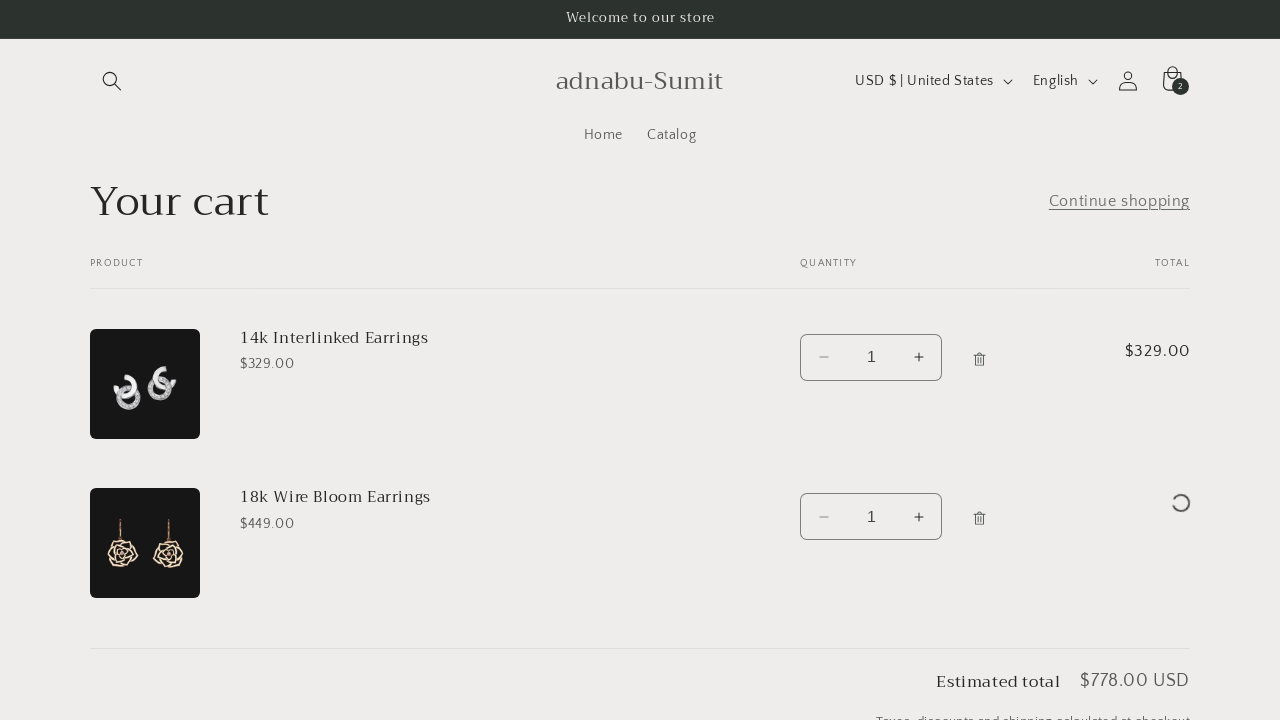

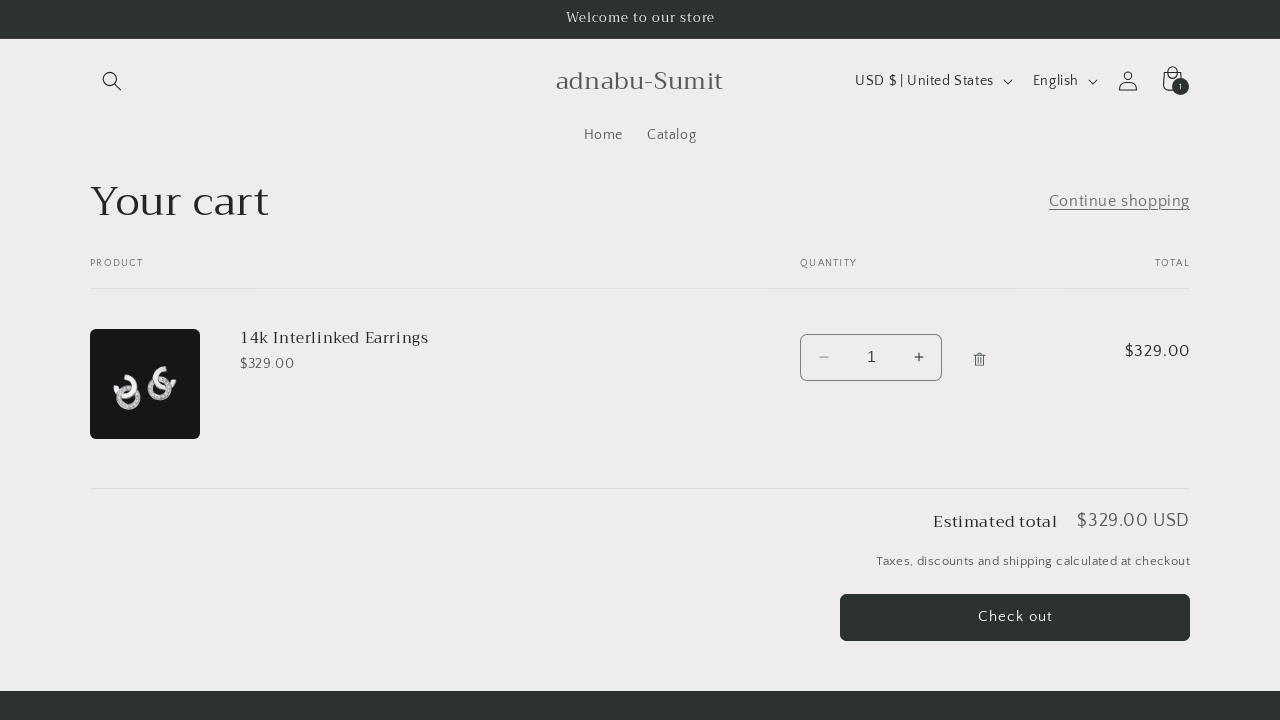